Tests iframe interaction by loading an iframe containing a text editor, clearing the content, typing new text, and then clicking an external link

Starting URL: https://the-internet.herokuapp.com/iframe

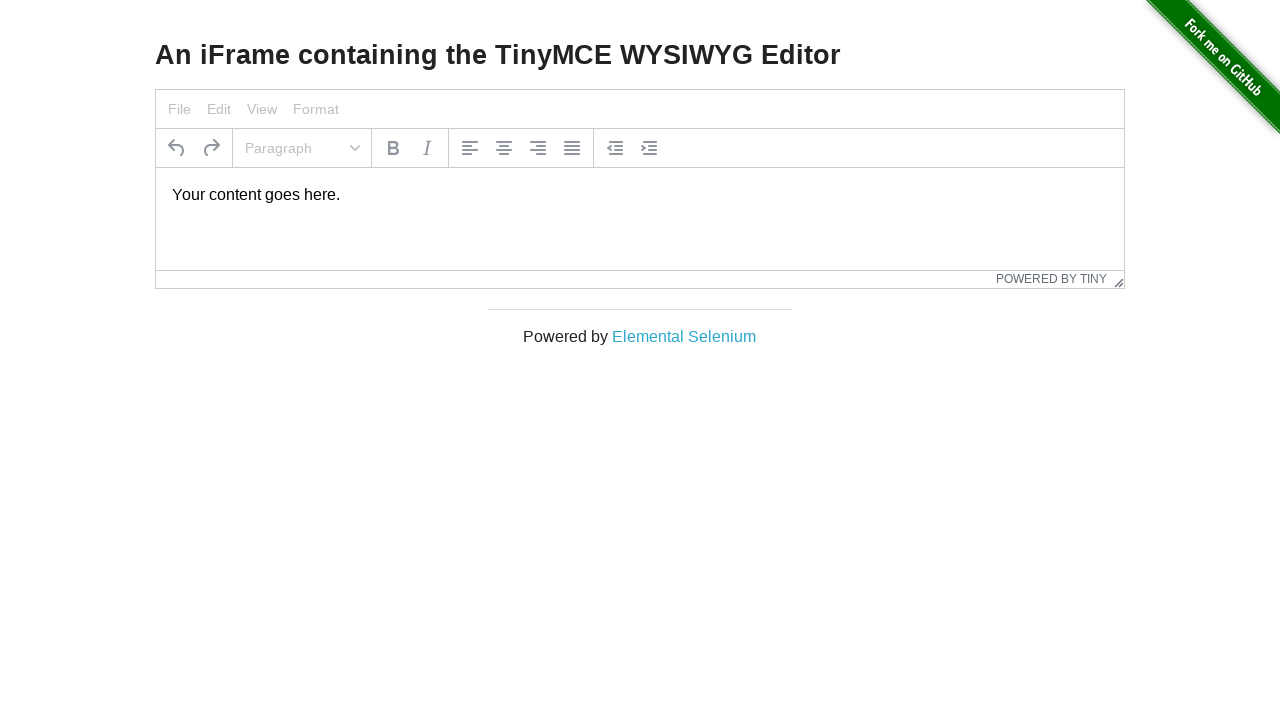

Waited for Editor heading to load
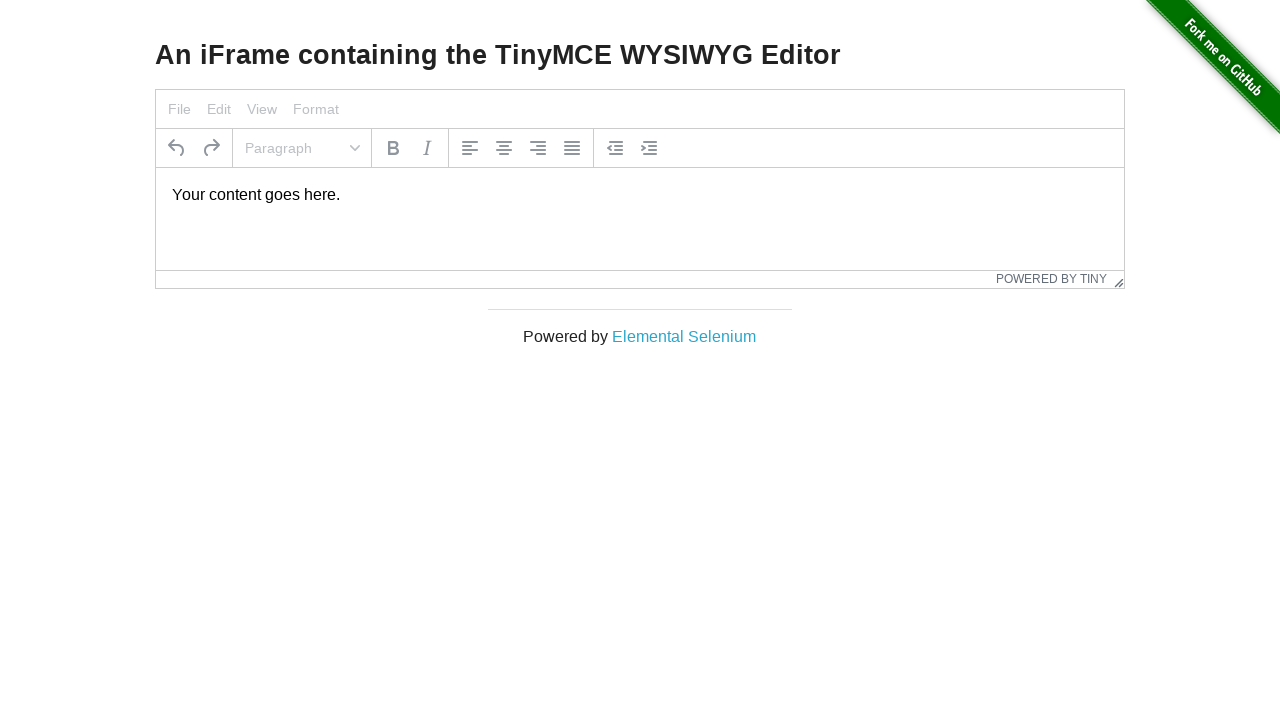

Located iframe containing text editor
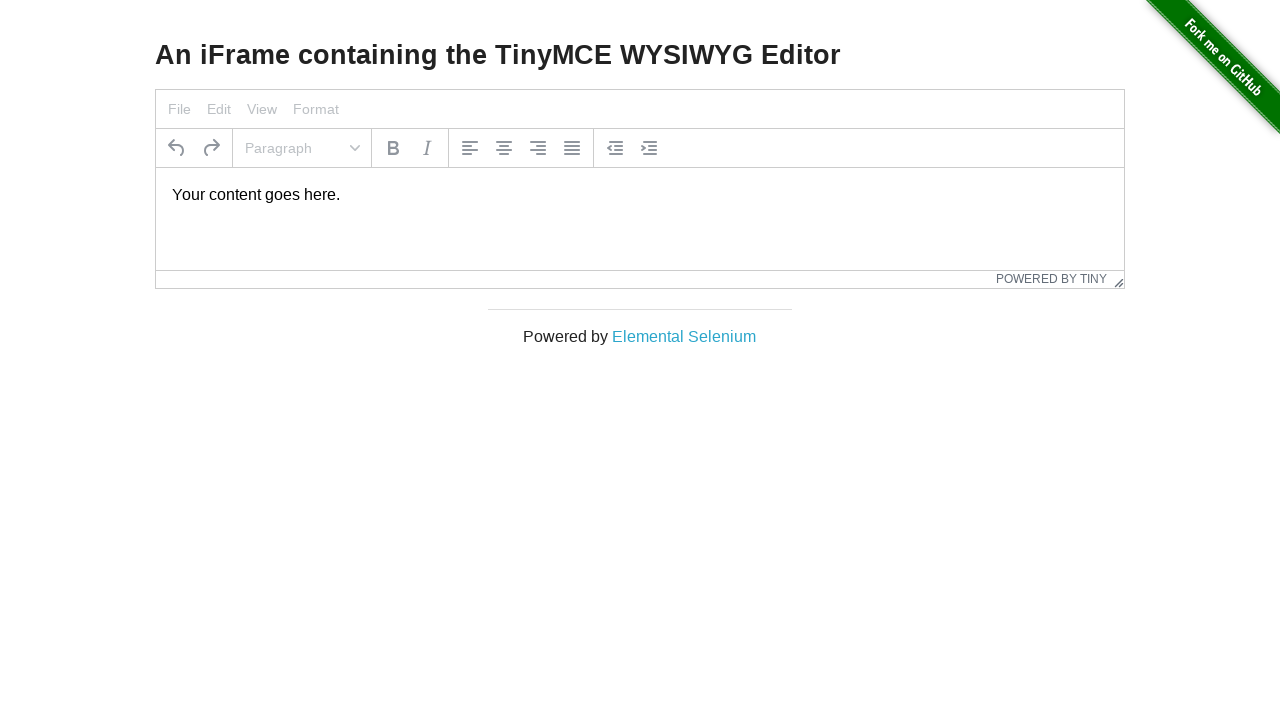

Clicked on paragraph element inside iframe at (640, 195) on #mce_0_ifr >> internal:control=enter-frame >> p
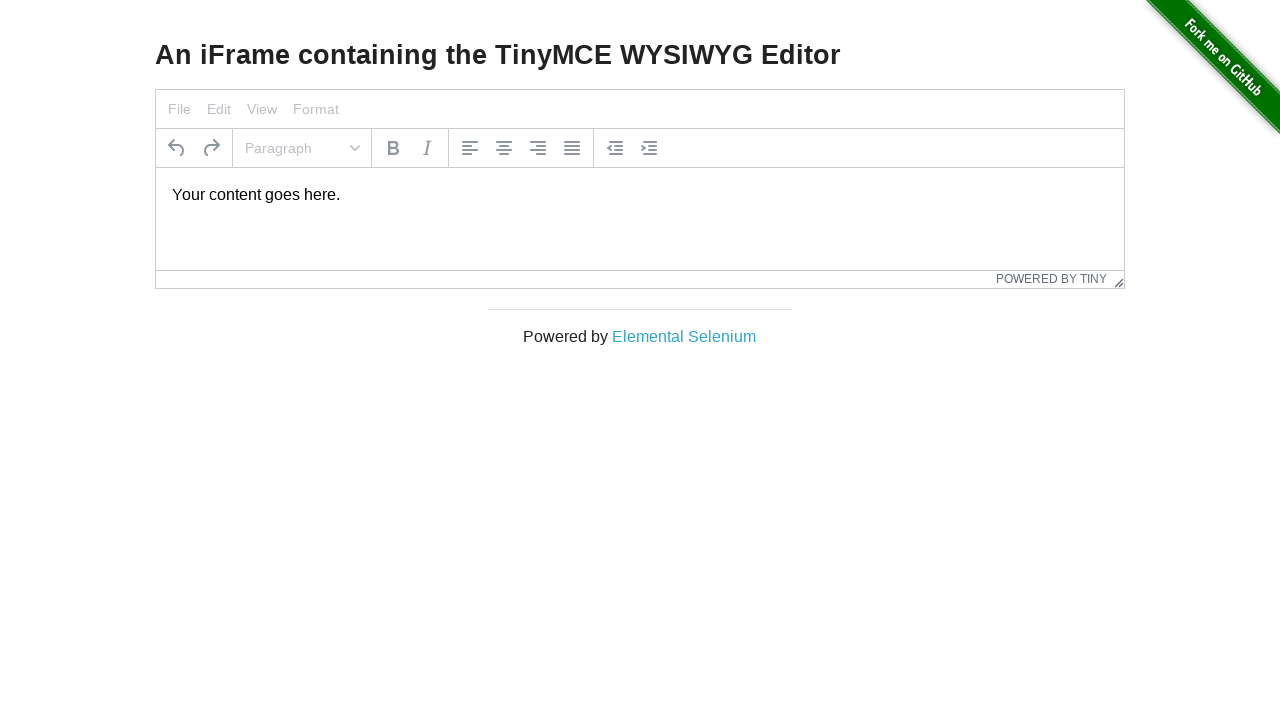

Selected all text in editor
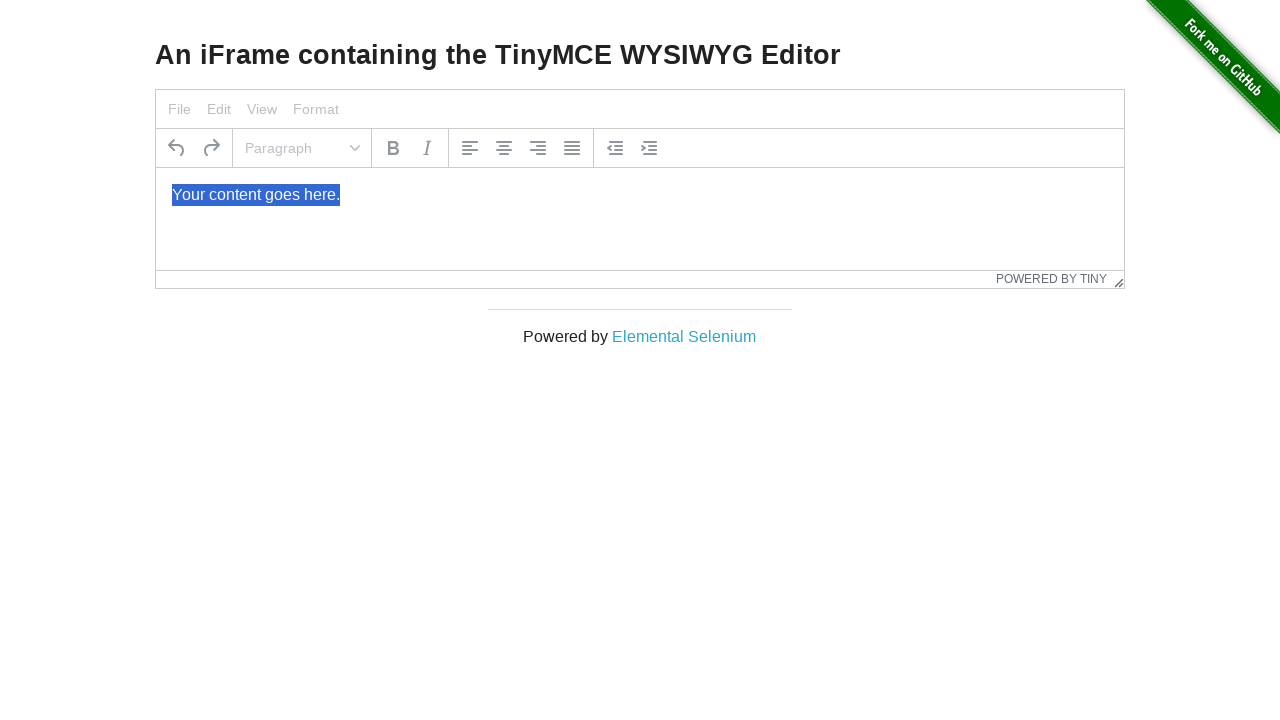

Deleted all existing content from editor
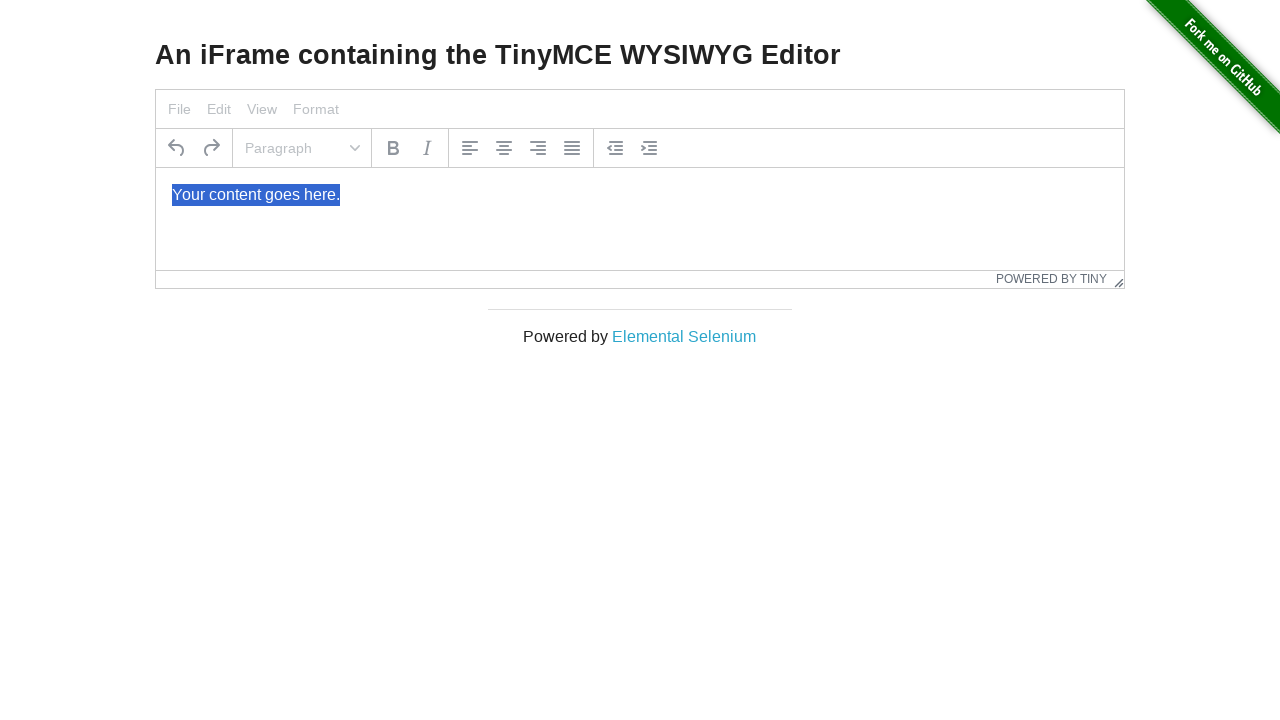

Typed 'Hello World' into the text editor on #mce_0_ifr >> internal:control=enter-frame >> p
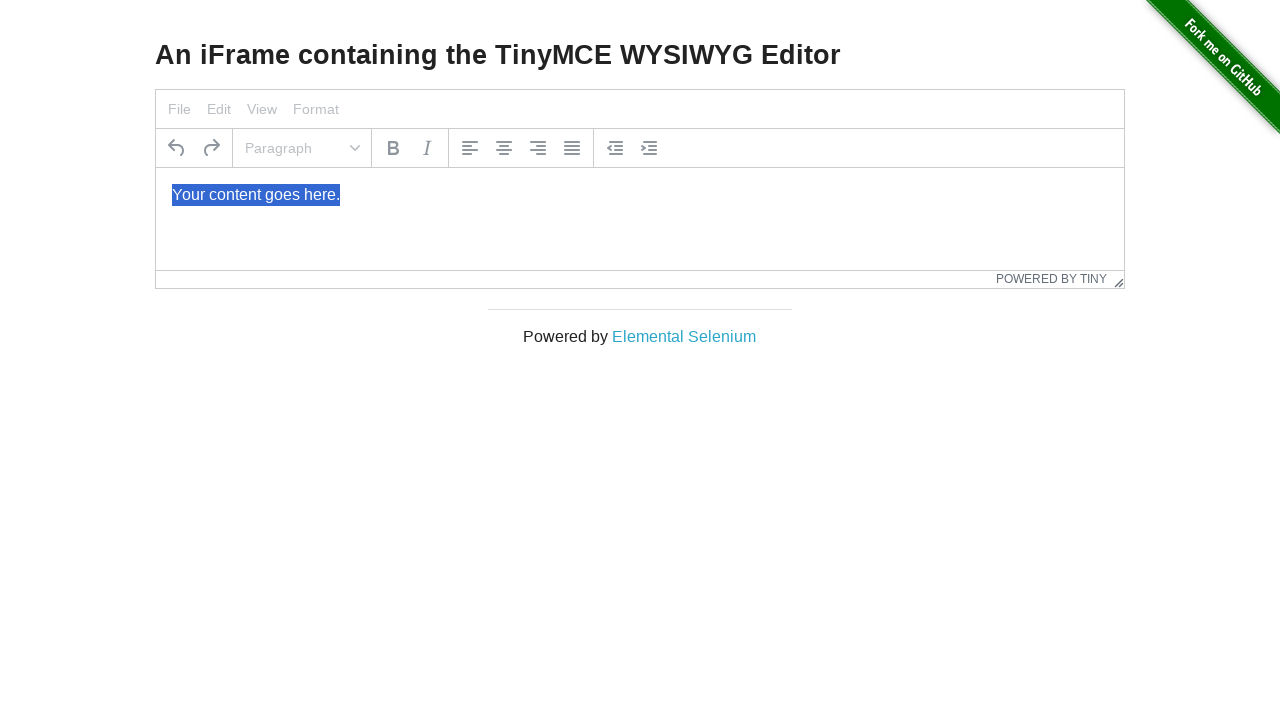

Clicked the Elemental Selenium external link at (684, 336) on .large-4 > div > a
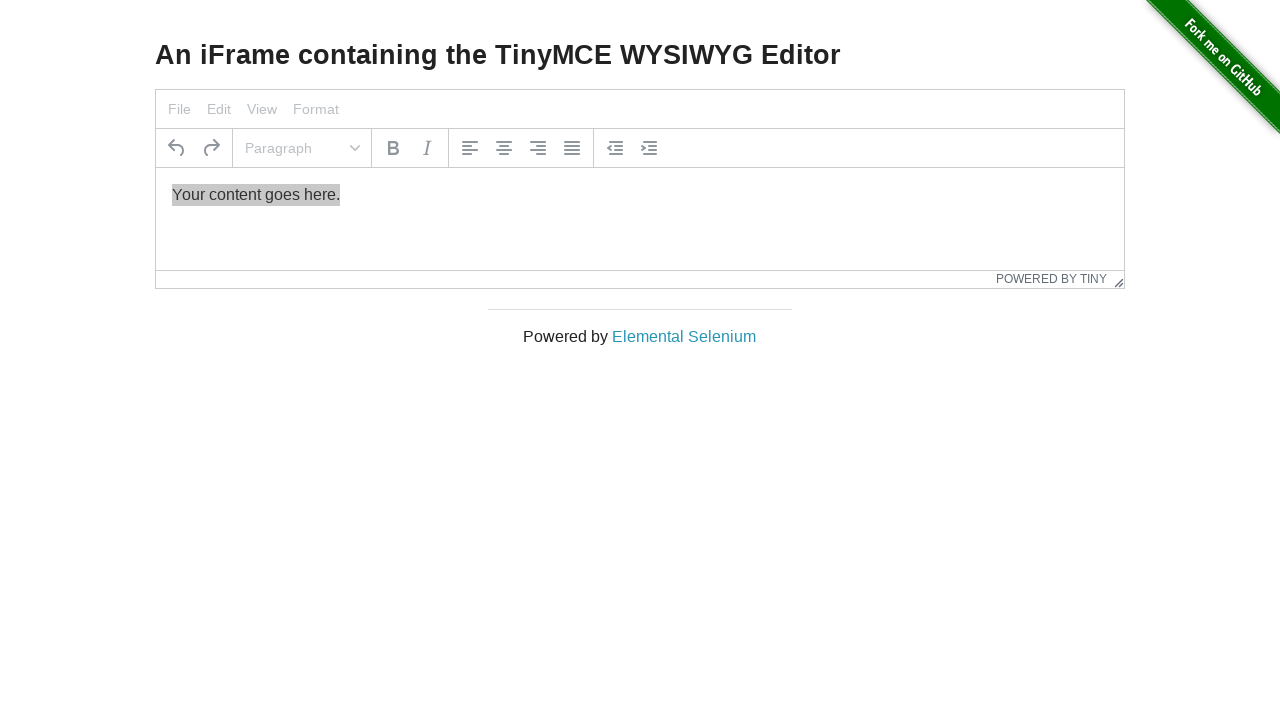

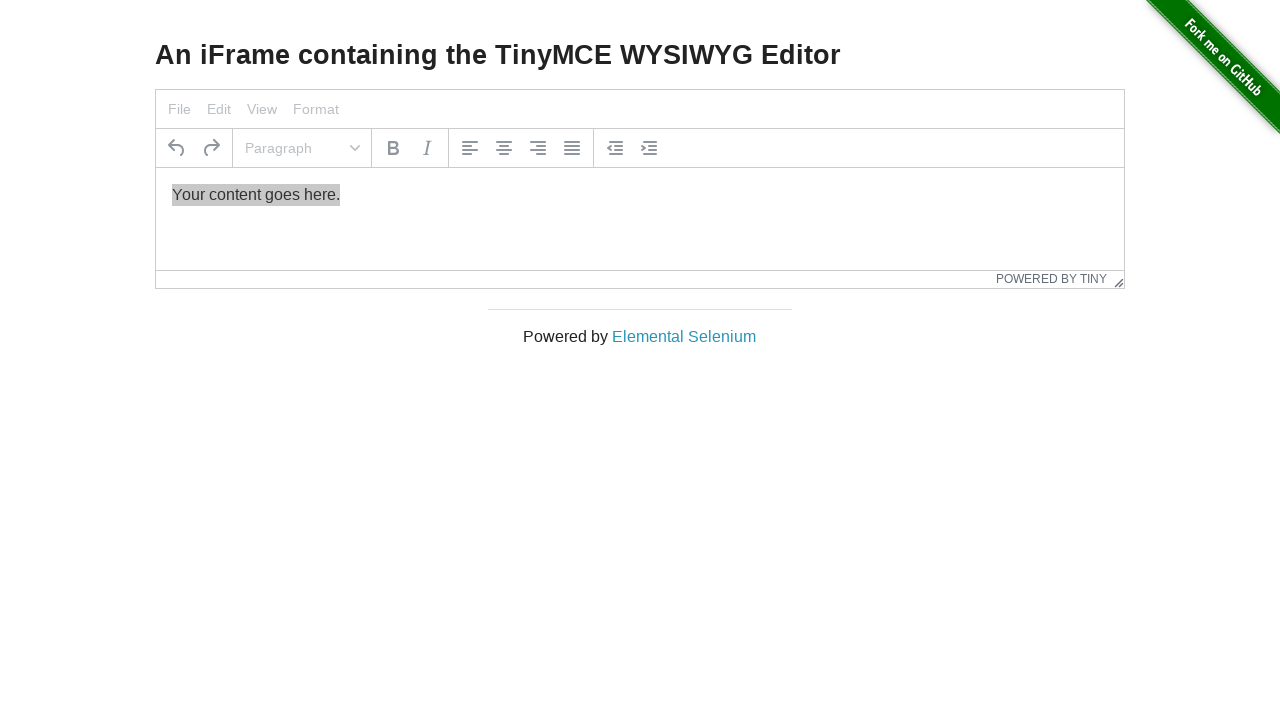